Tests iframe navigation functionality by switching between multiple frames and verifying content within each frame

Starting URL: https://demoqa.com/

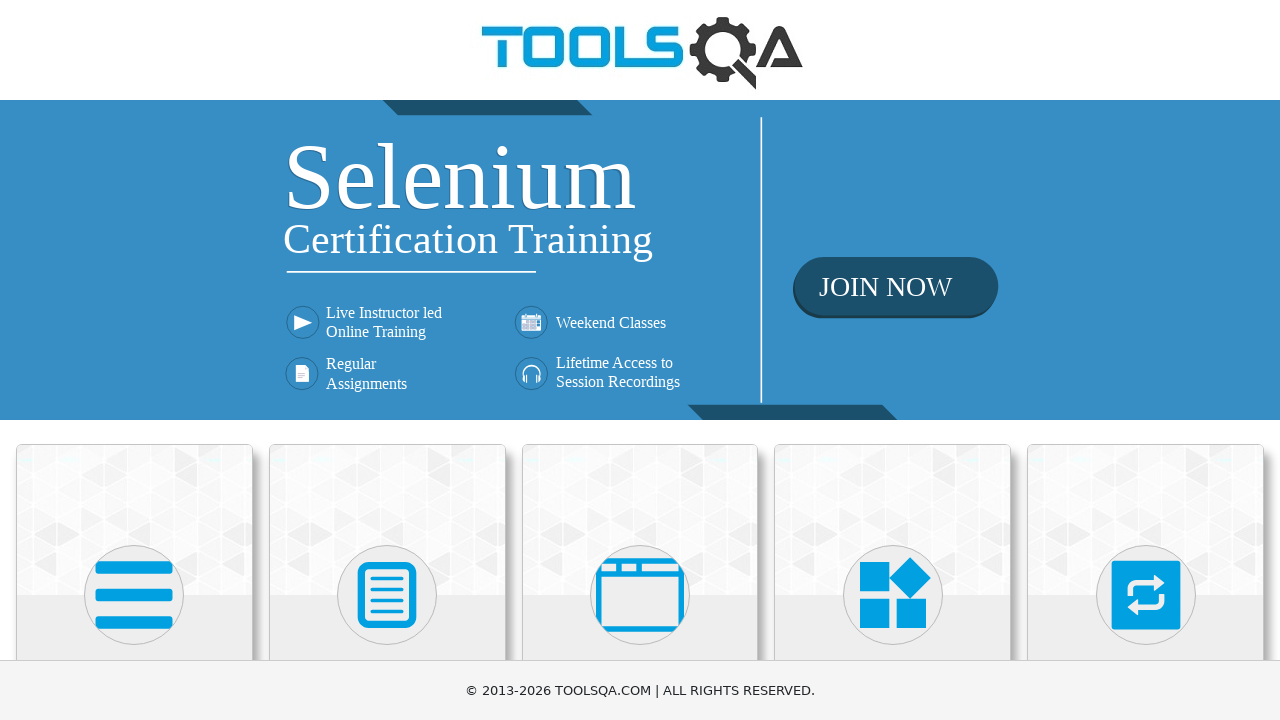

Clicked on 'Alerts, Frame & Windows' menu at (640, 360) on xpath=//h5[text()='Alerts, Frame & Windows']
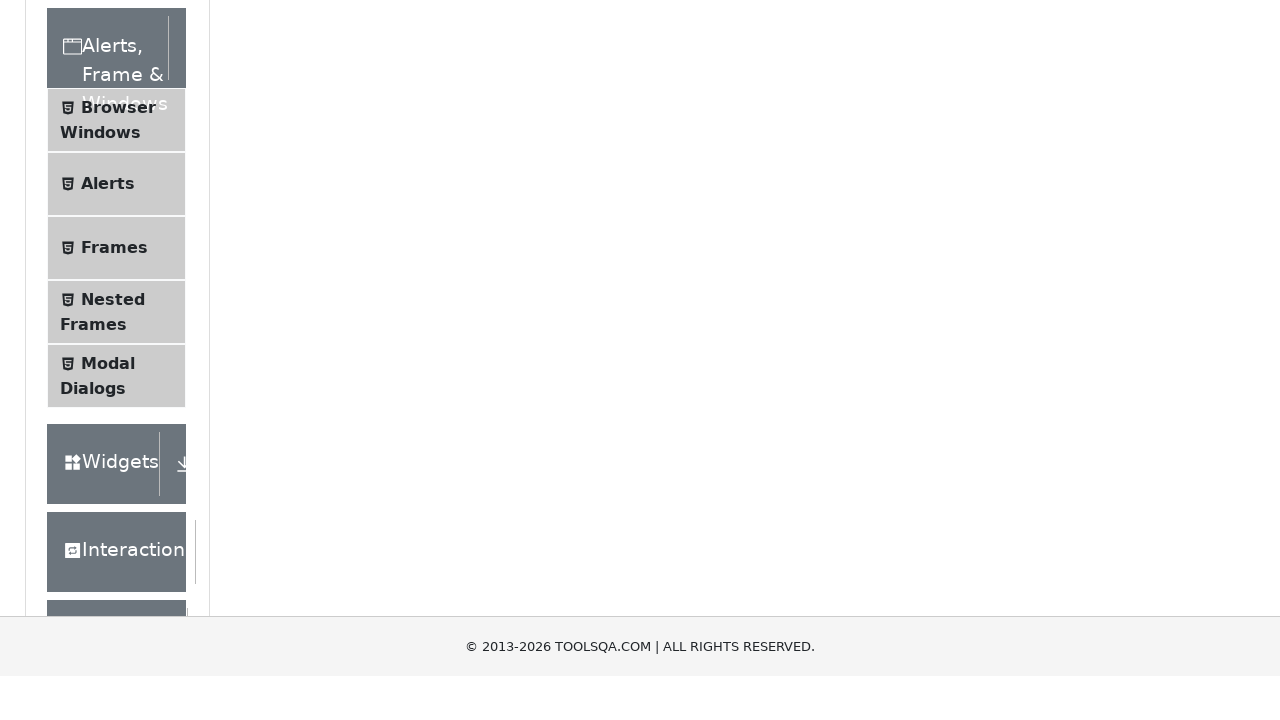

Clicked on 'Frames' submenu at (114, 565) on xpath=//span[text()='Frames']
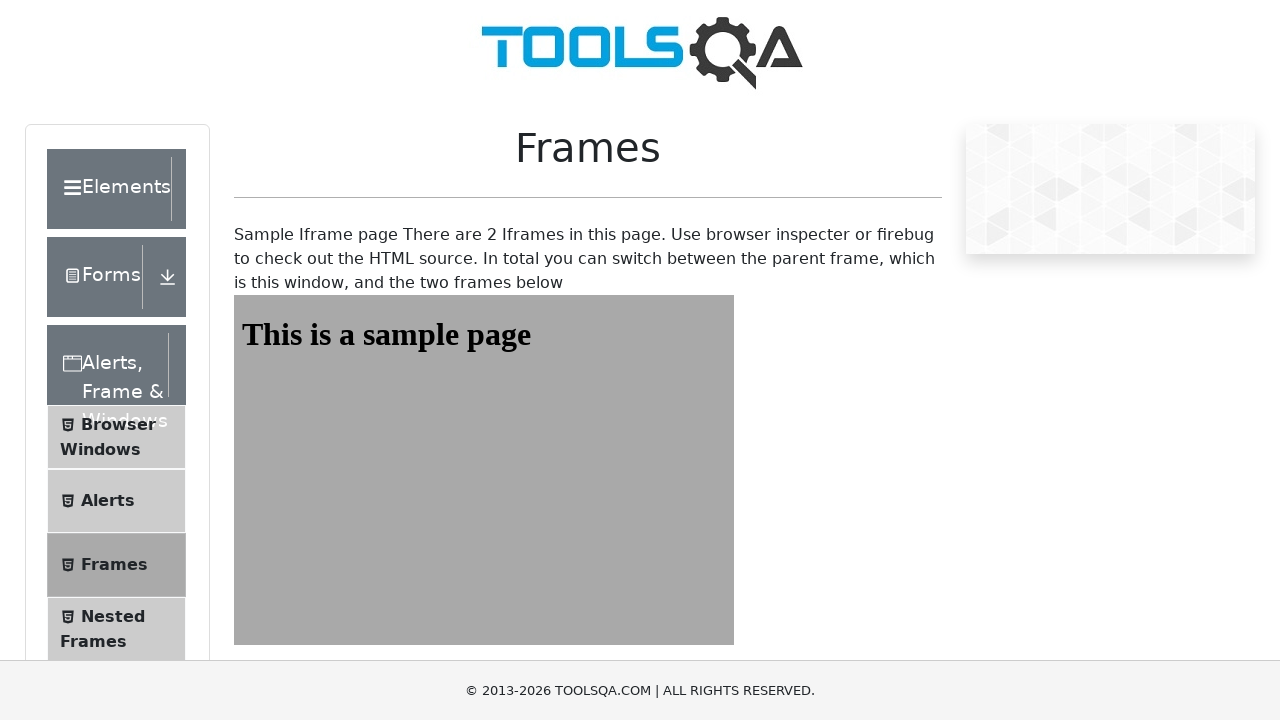

Located first iframe (#frame1)
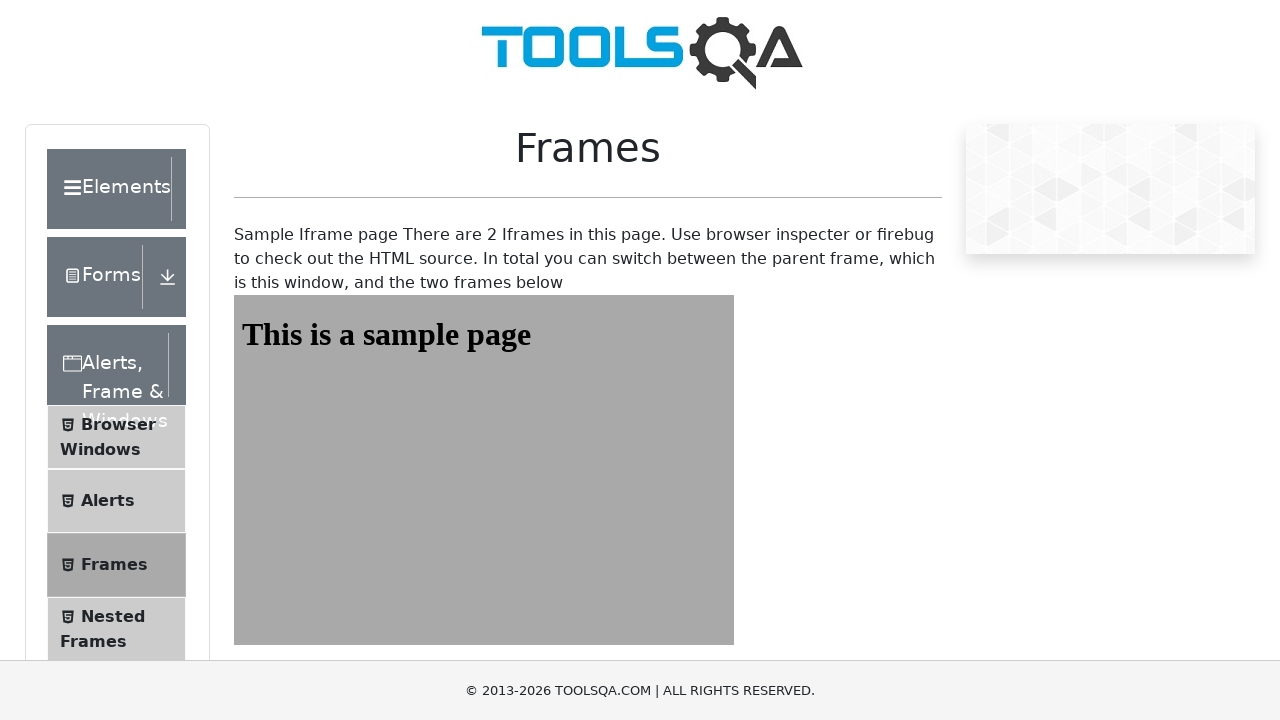

Retrieved text from first iframe: This is a sample page
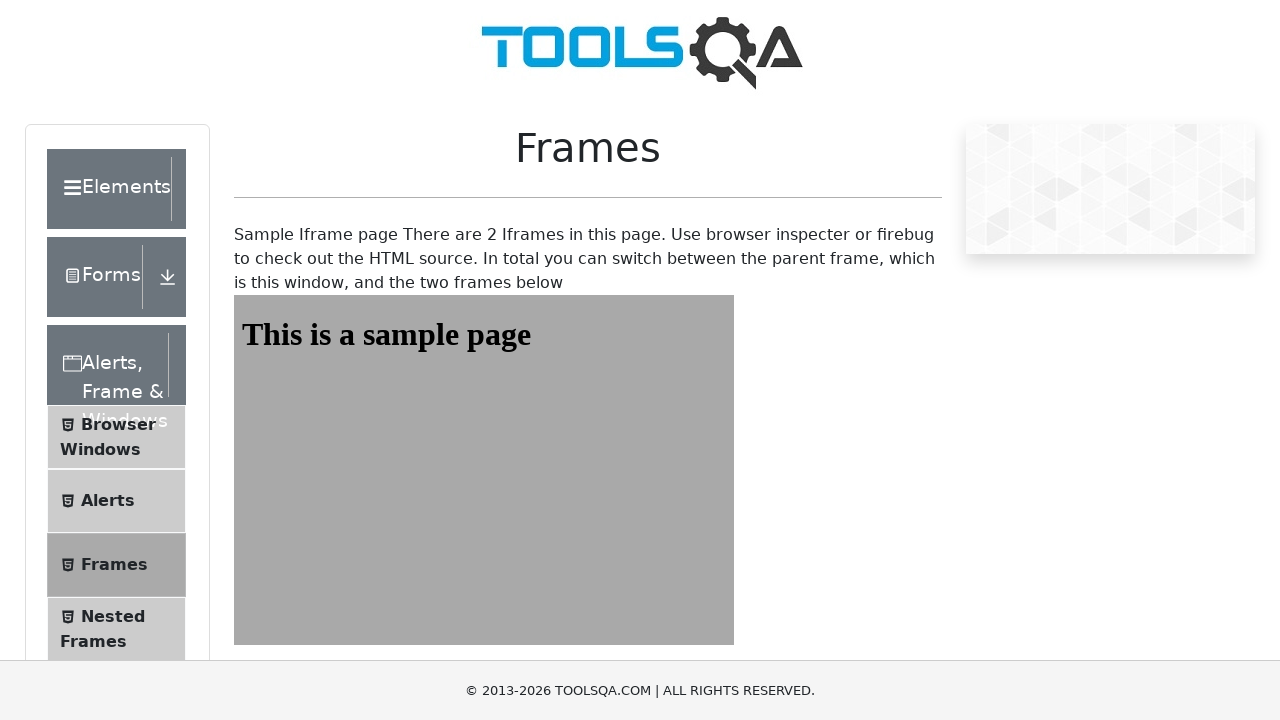

Printed first iframe content: This is a sample page
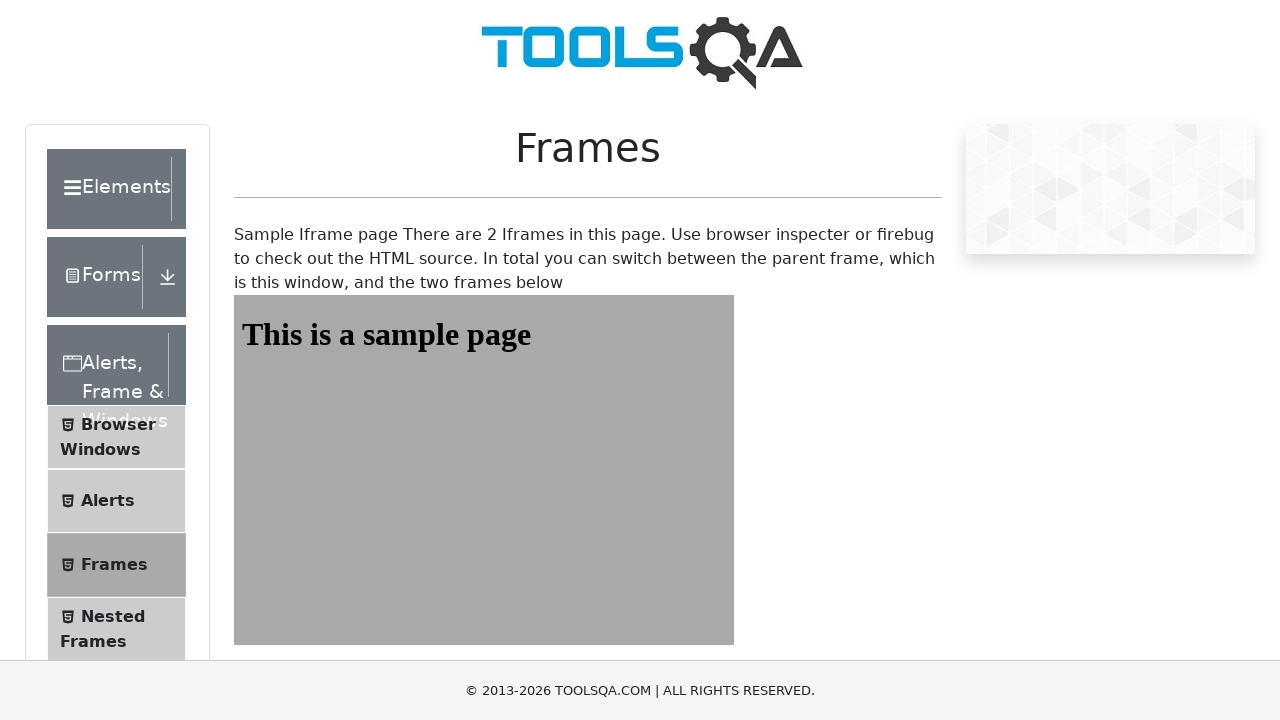

Located second iframe (#frame2)
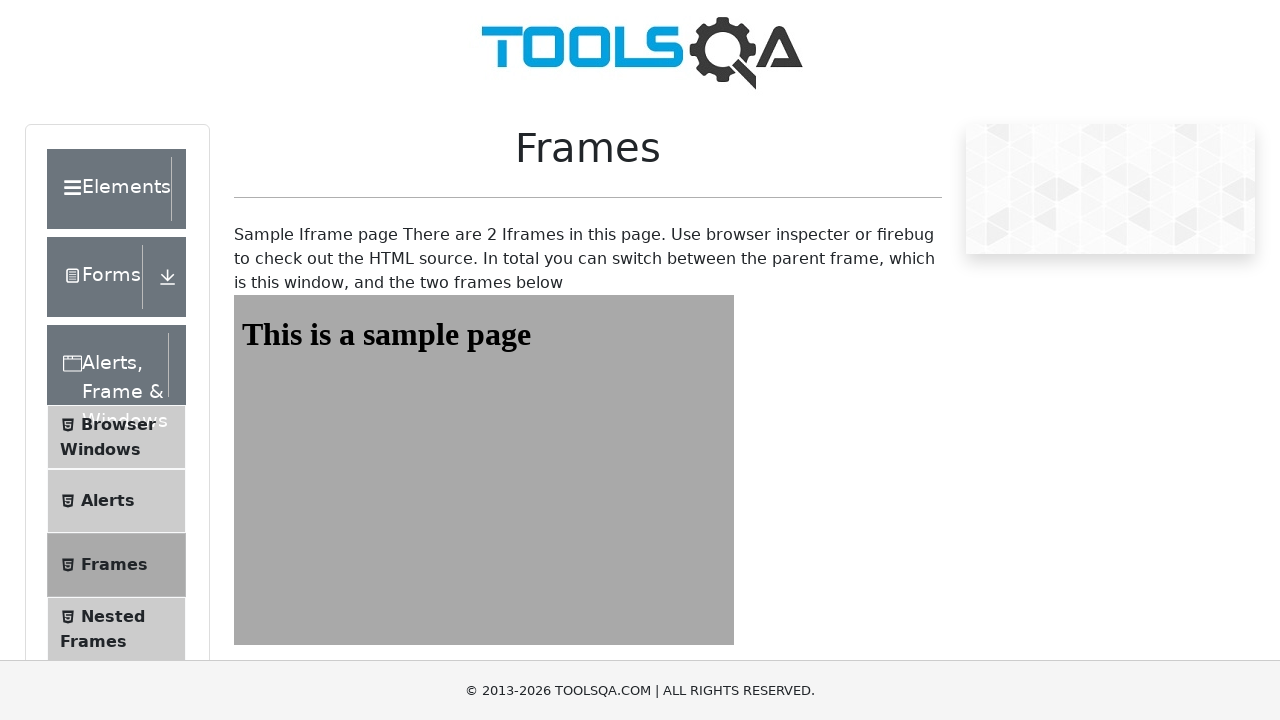

Retrieved text from second iframe: This is a sample page
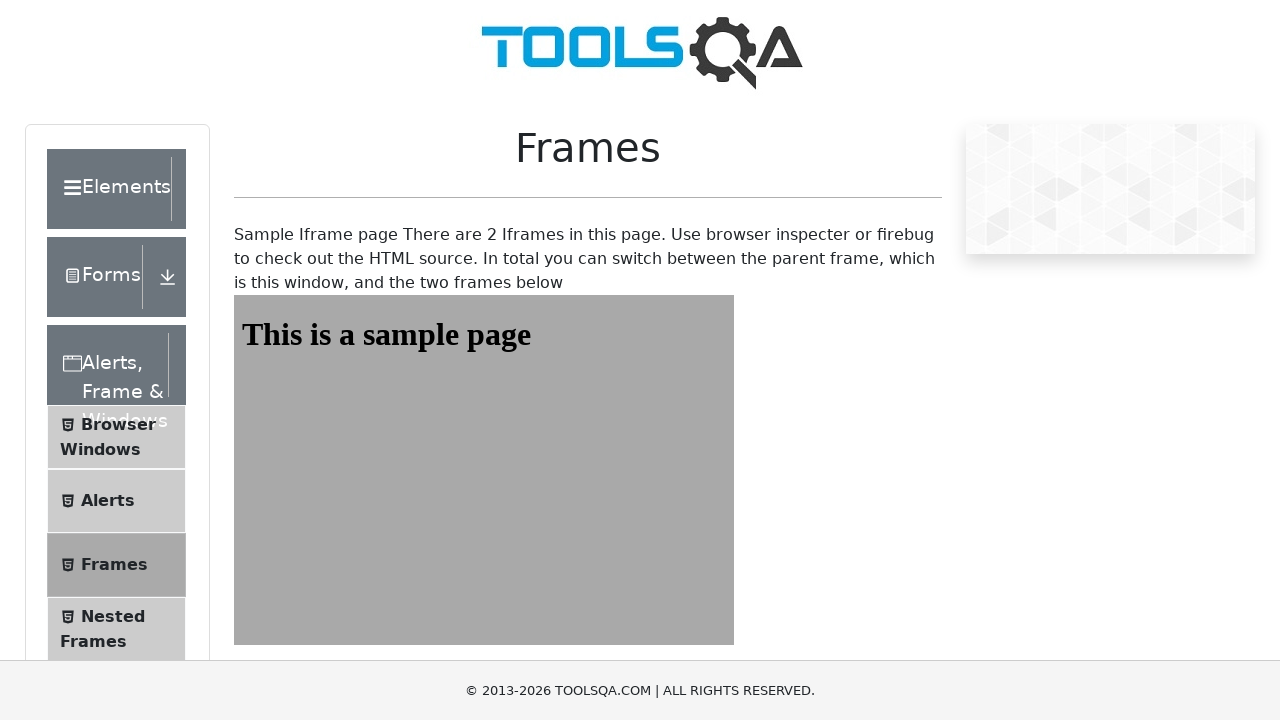

Printed second iframe content: This is a sample page
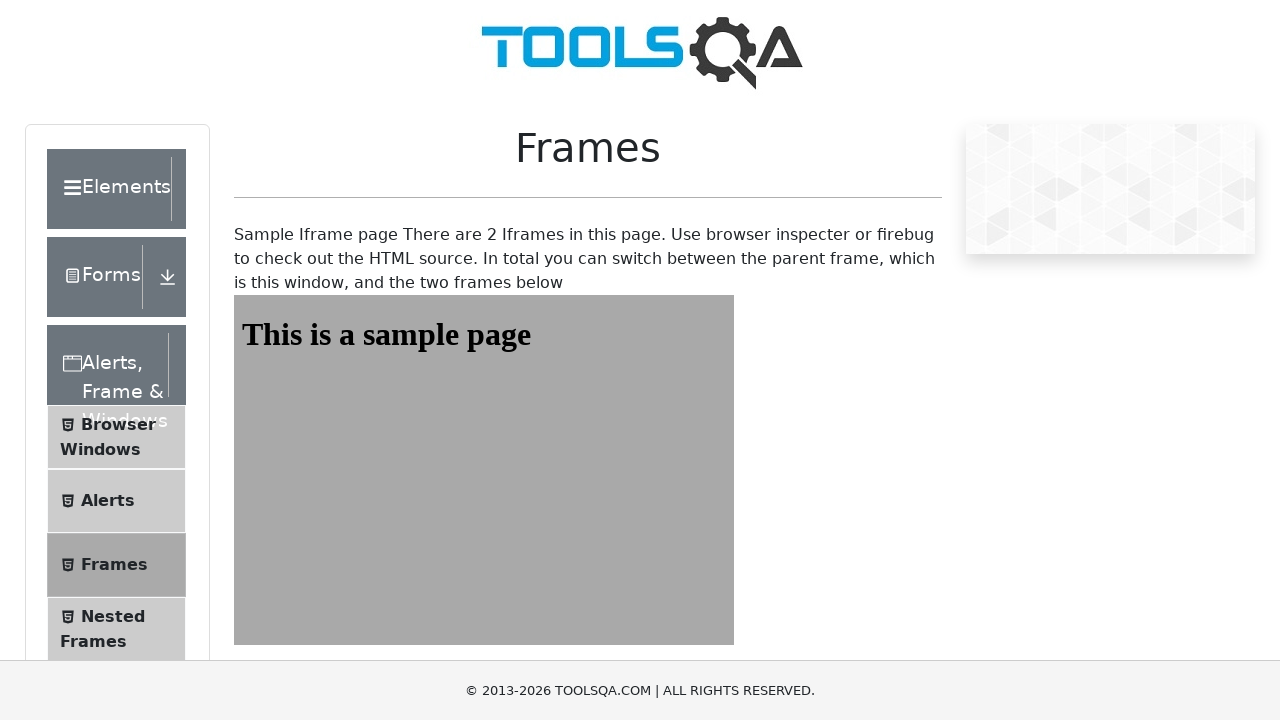

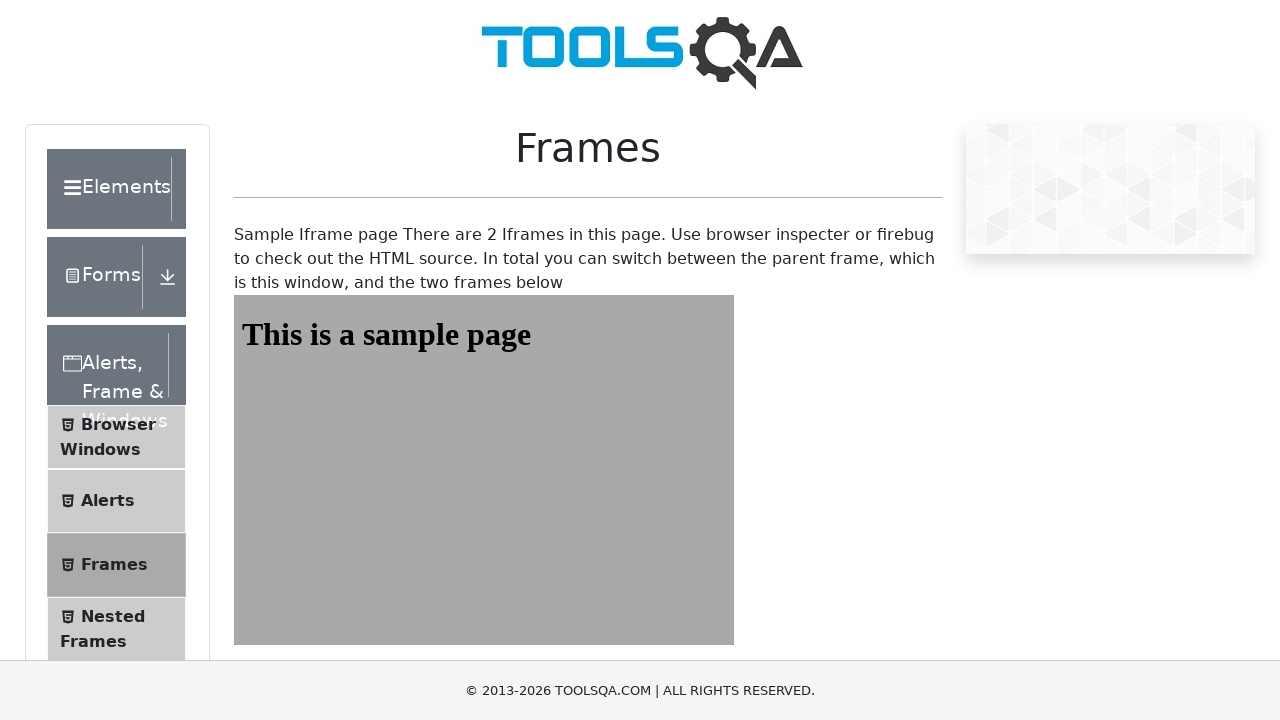